Tests radio button functionality by clicking different radio buttons and verifying that the corresponding messages are displayed

Starting URL: https://www.tutorialspoint.com/selenium/practice/radio-button.php

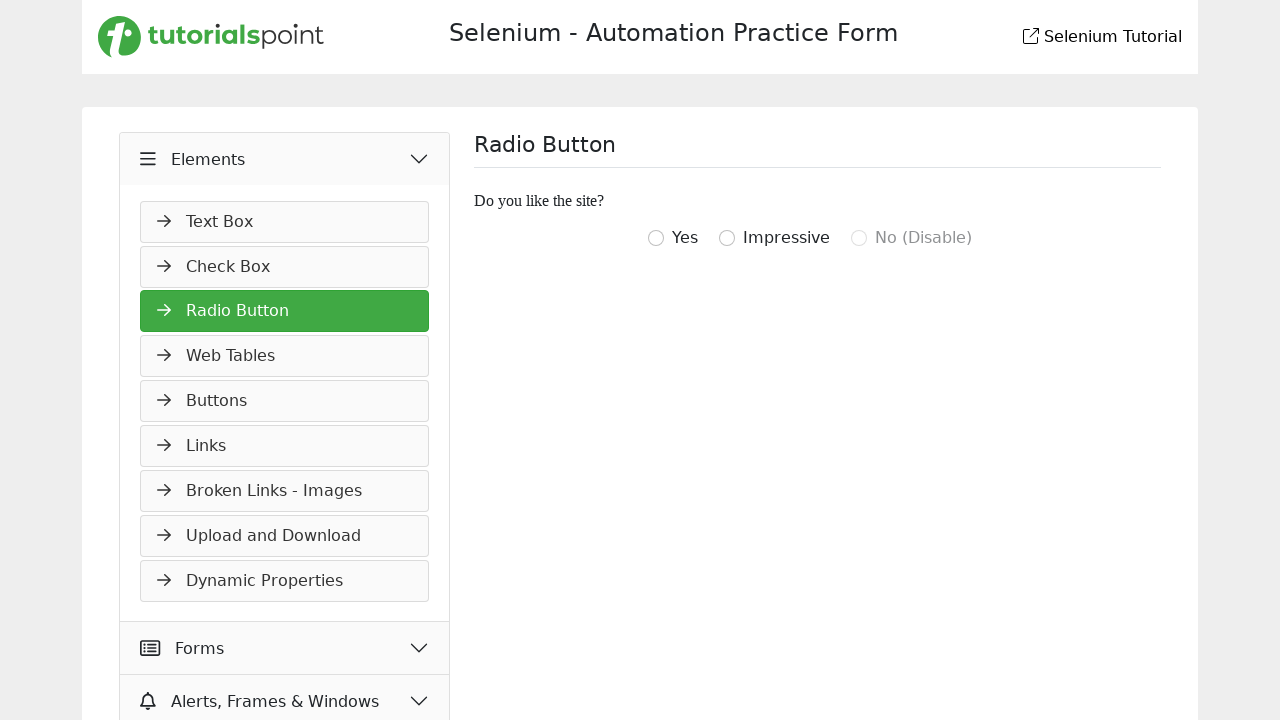

Clicked the 'Yes' radio button at (656, 238) on input[value='igottwo']
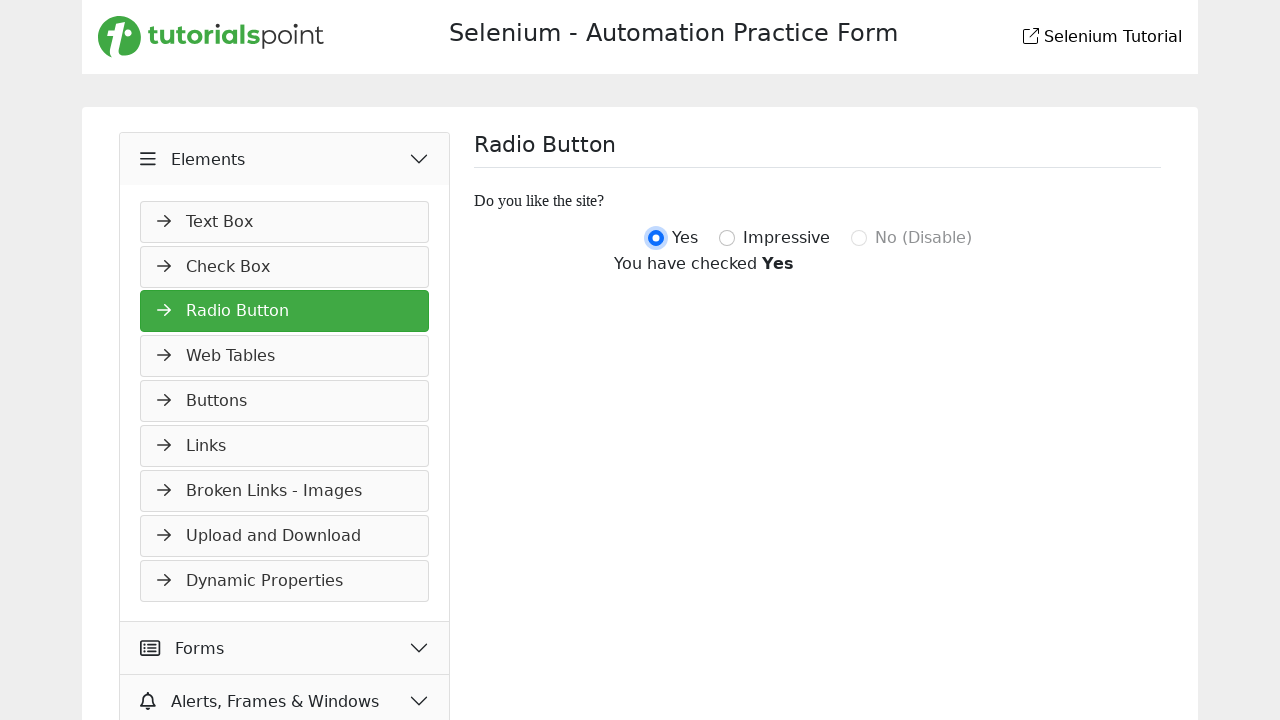

Verified the first message is displayed
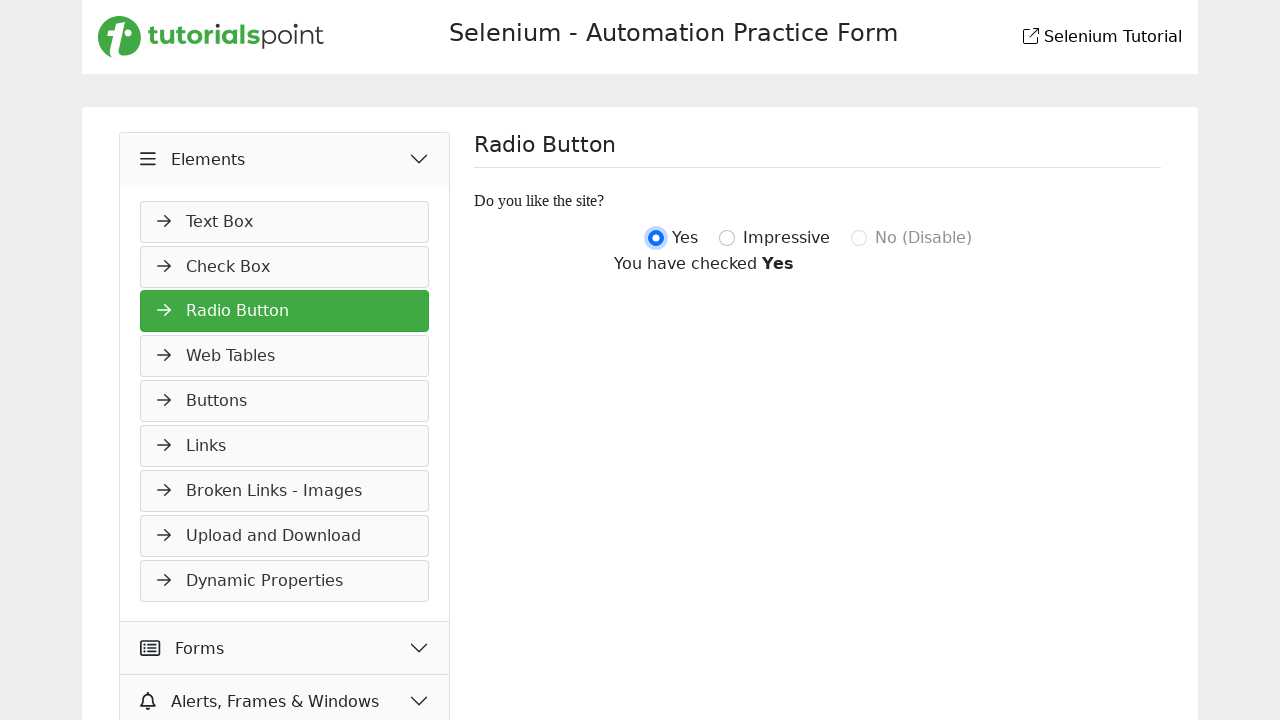

Clicked the 'Impressive' radio button at (727, 238) on input[value='igotthree']
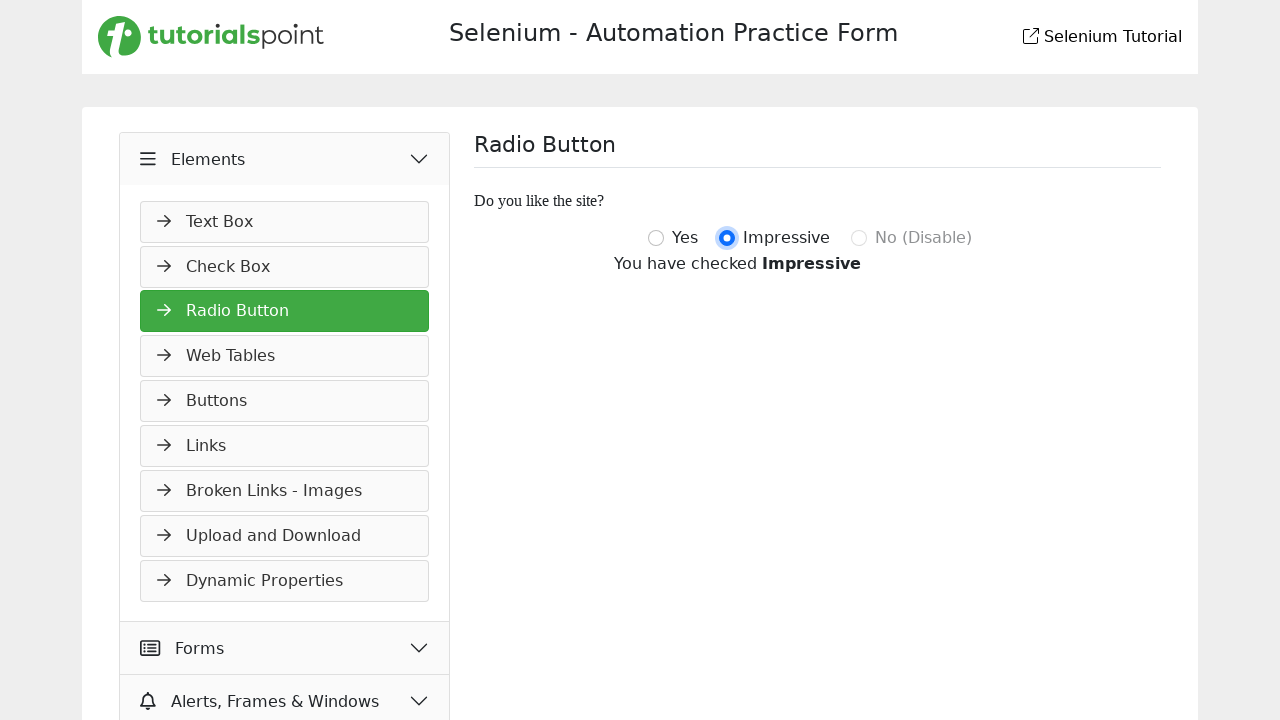

Verified the second message is displayed
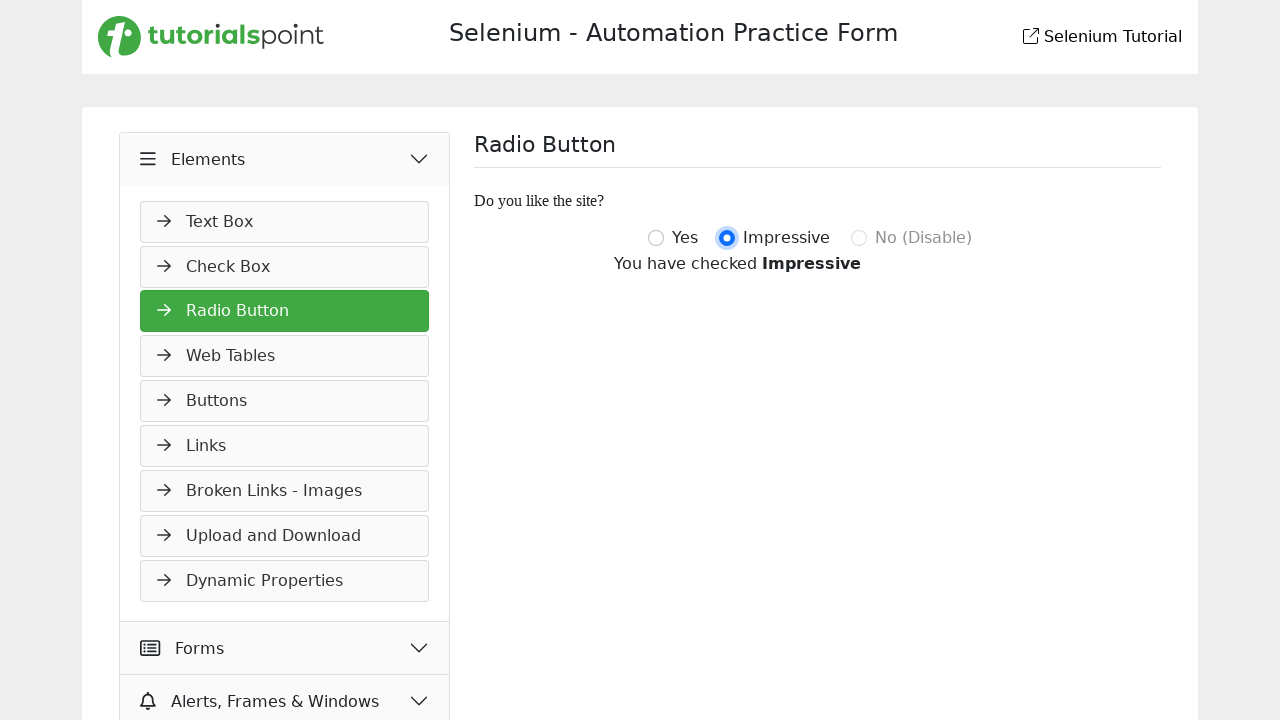

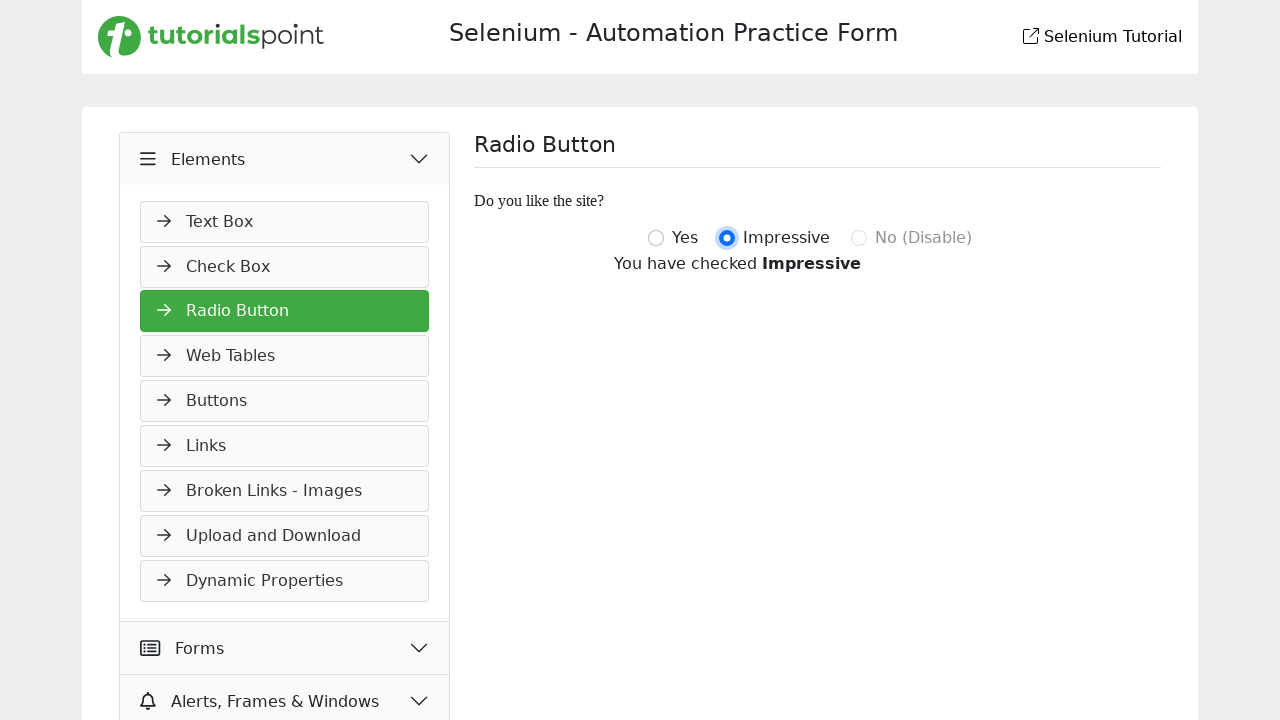